Tests keyboard key press functionality by sending space and tab keys to elements and verifying the displayed result text shows the correct key was pressed

Starting URL: http://the-internet.herokuapp.com/key_presses

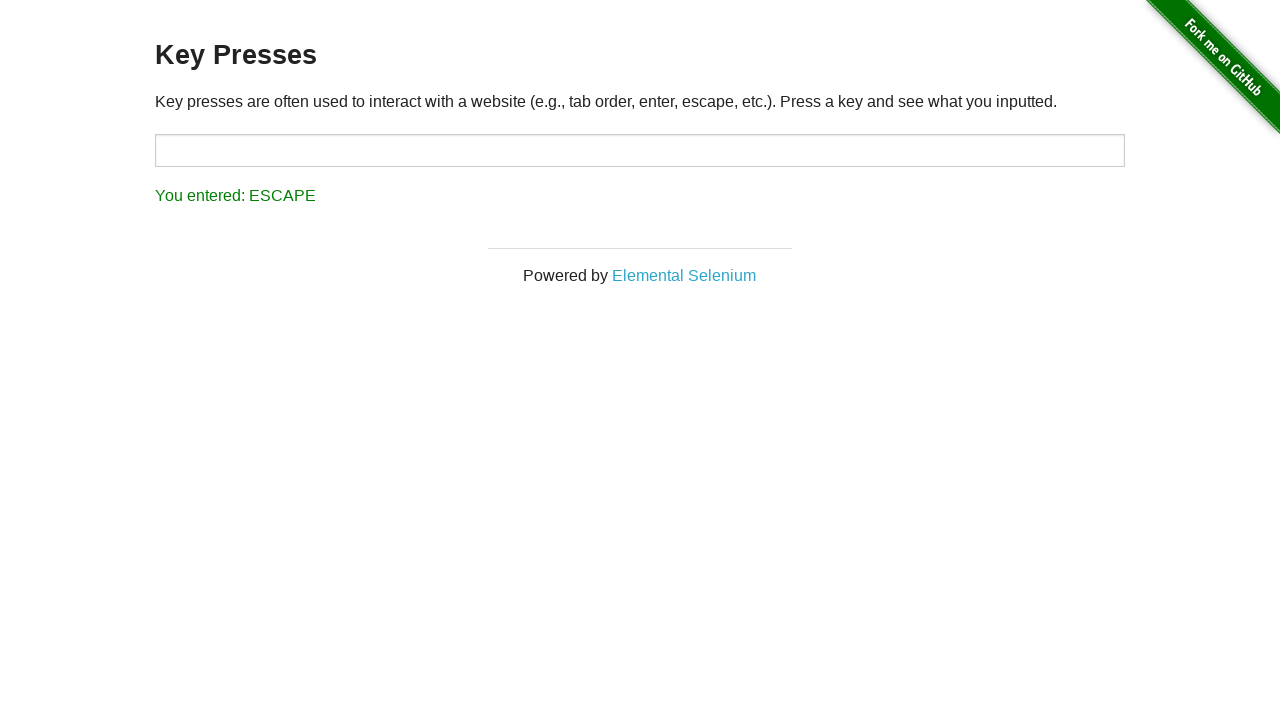

Pressed Space key on target element on #target
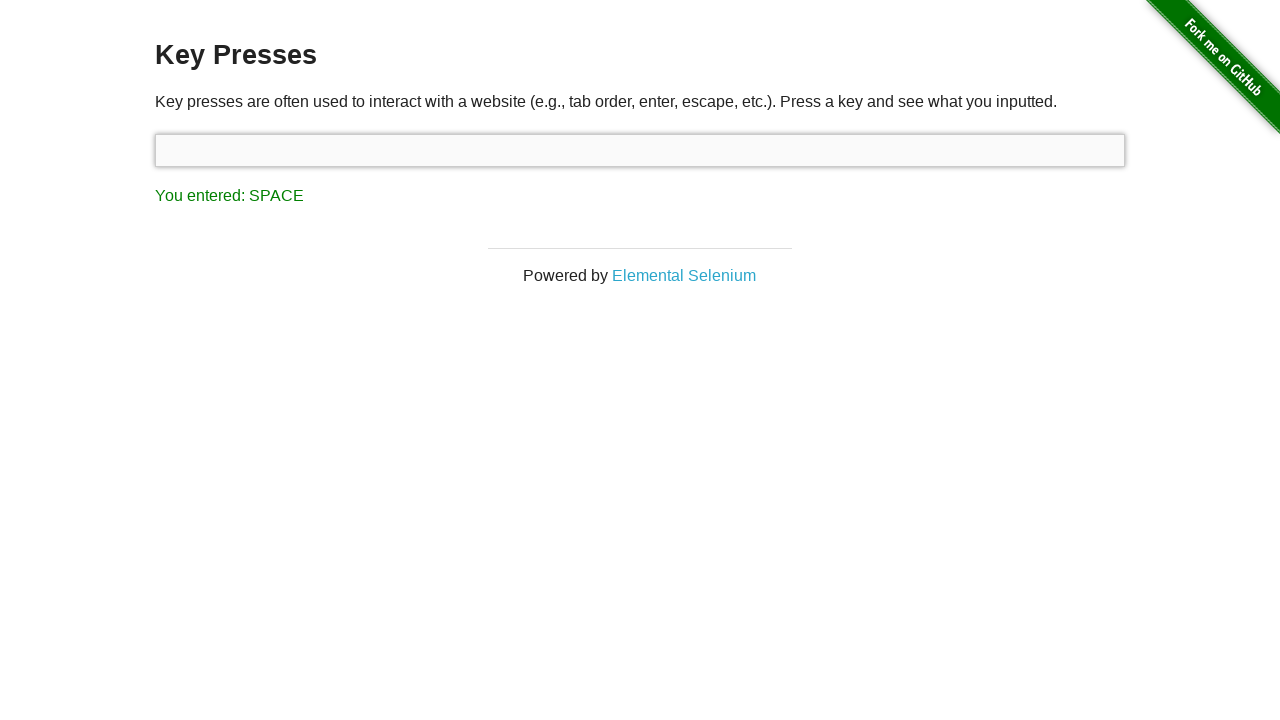

Waited for result element to appear
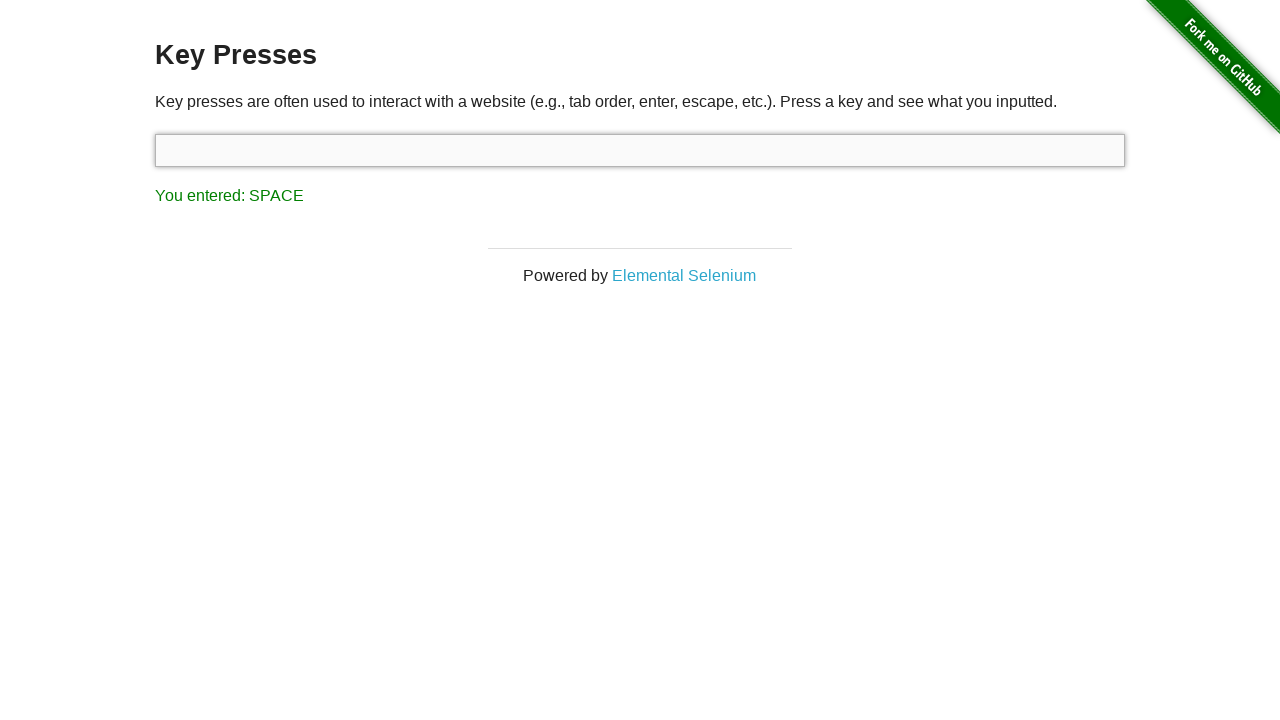

Retrieved result text: 'You entered: SPACE'
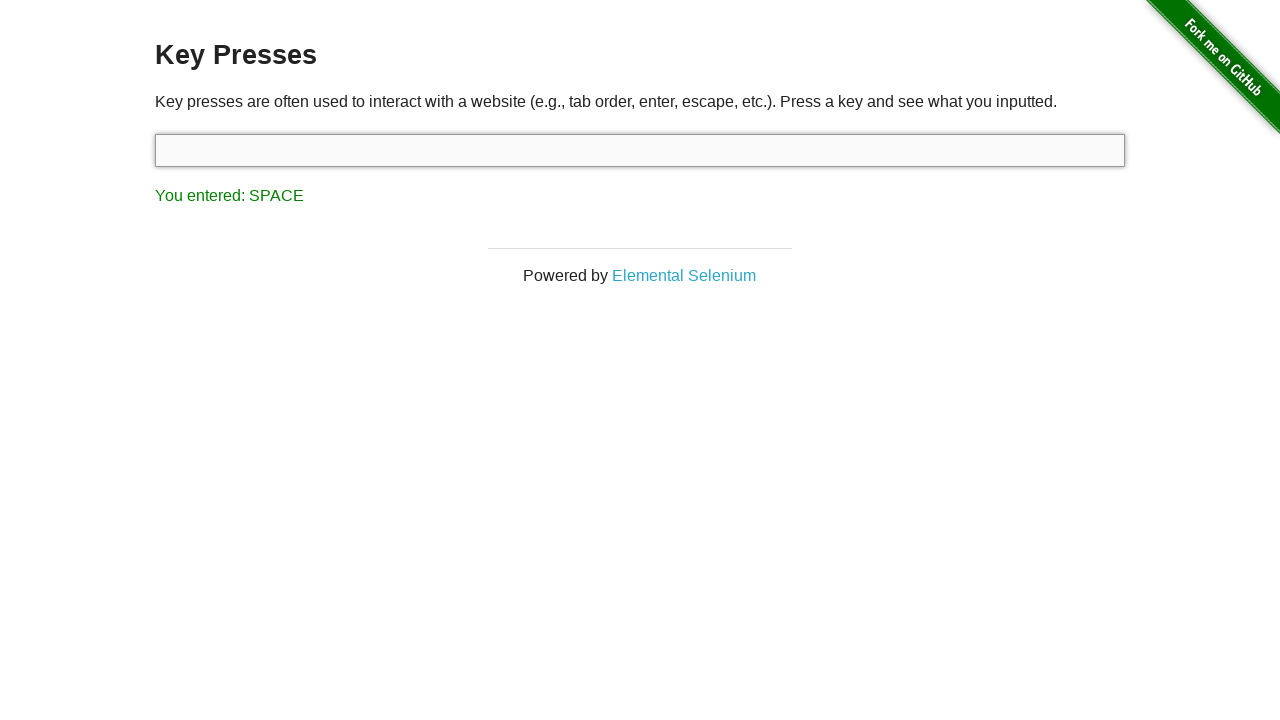

Verified result text shows Space key was pressed
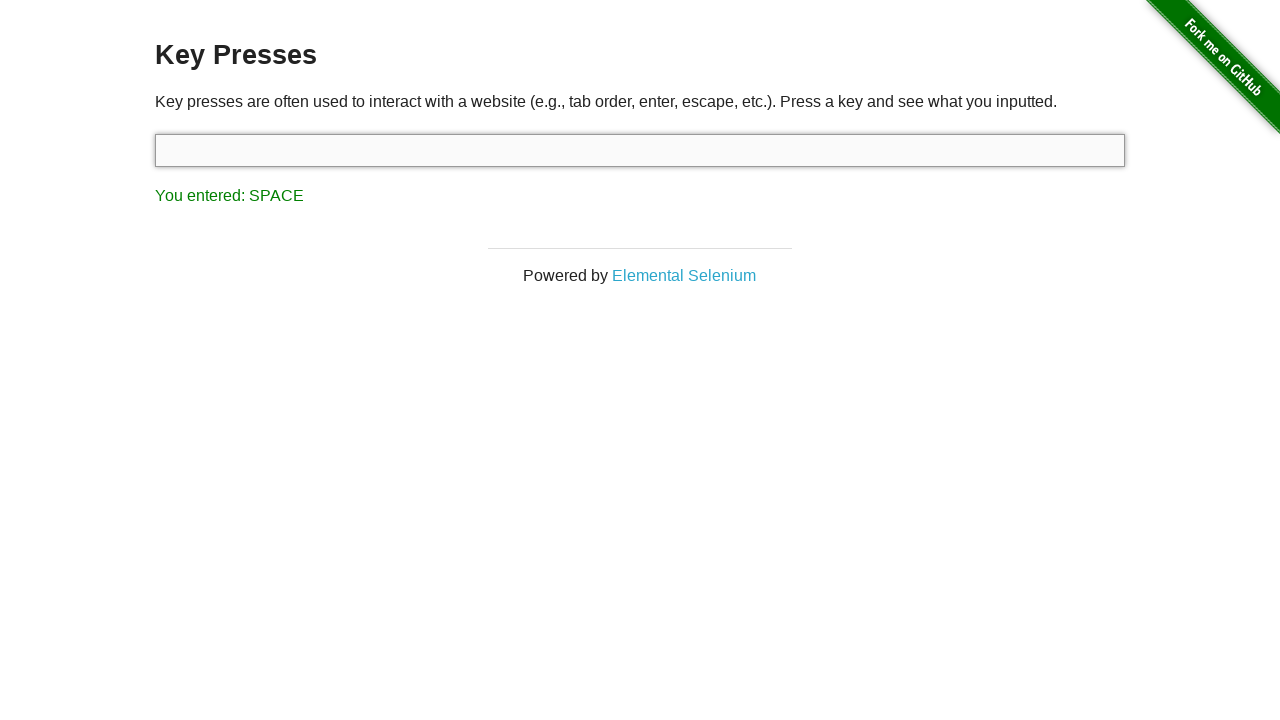

Pressed Tab key on the page
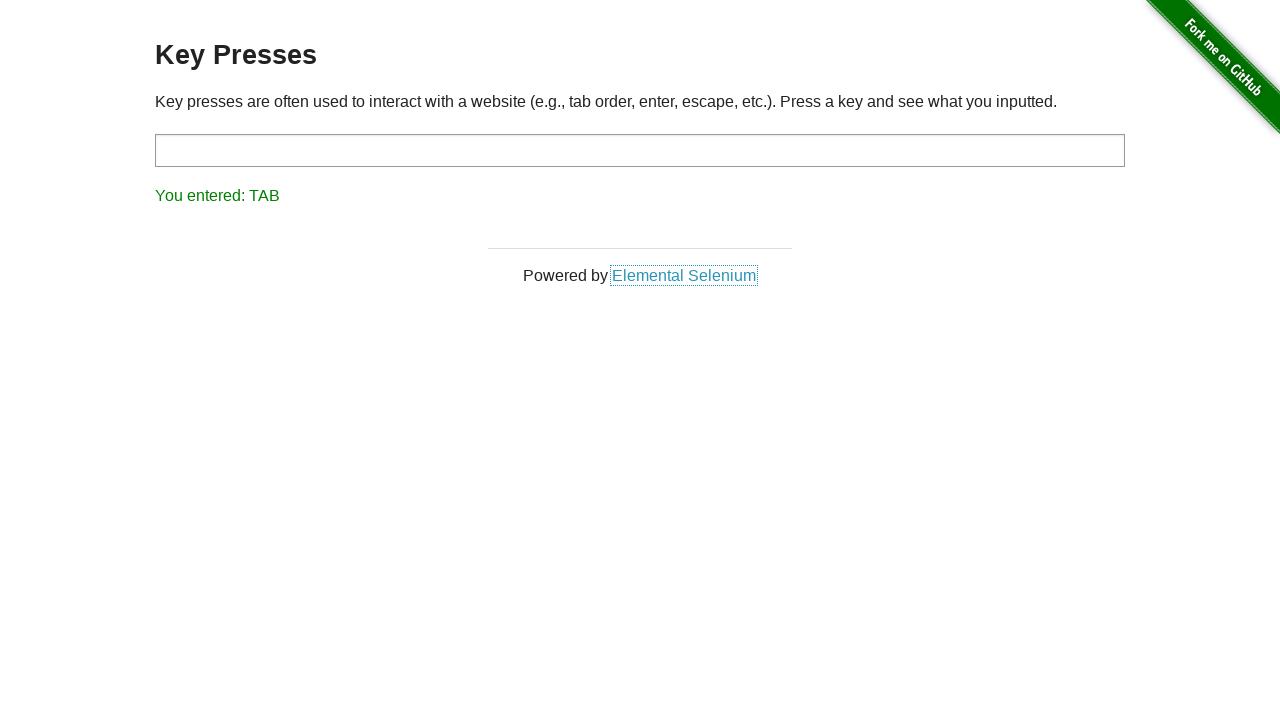

Retrieved result text: 'You entered: TAB'
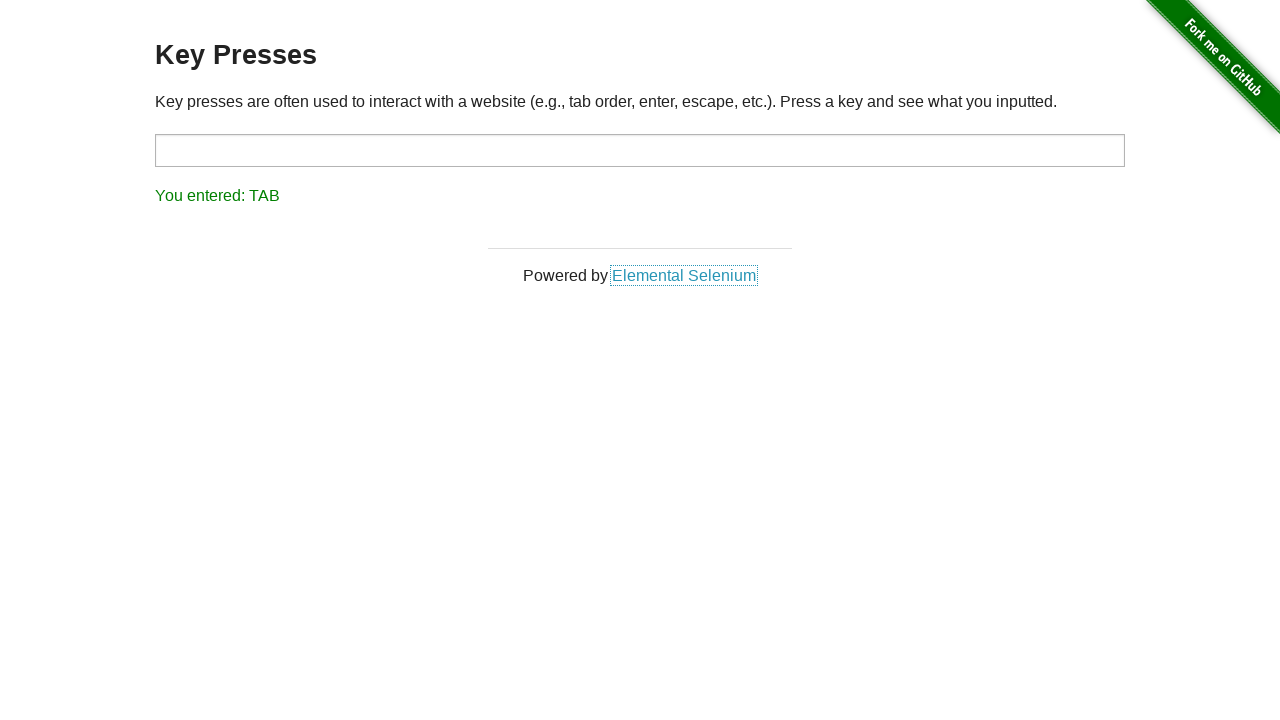

Verified result text shows Tab key was pressed
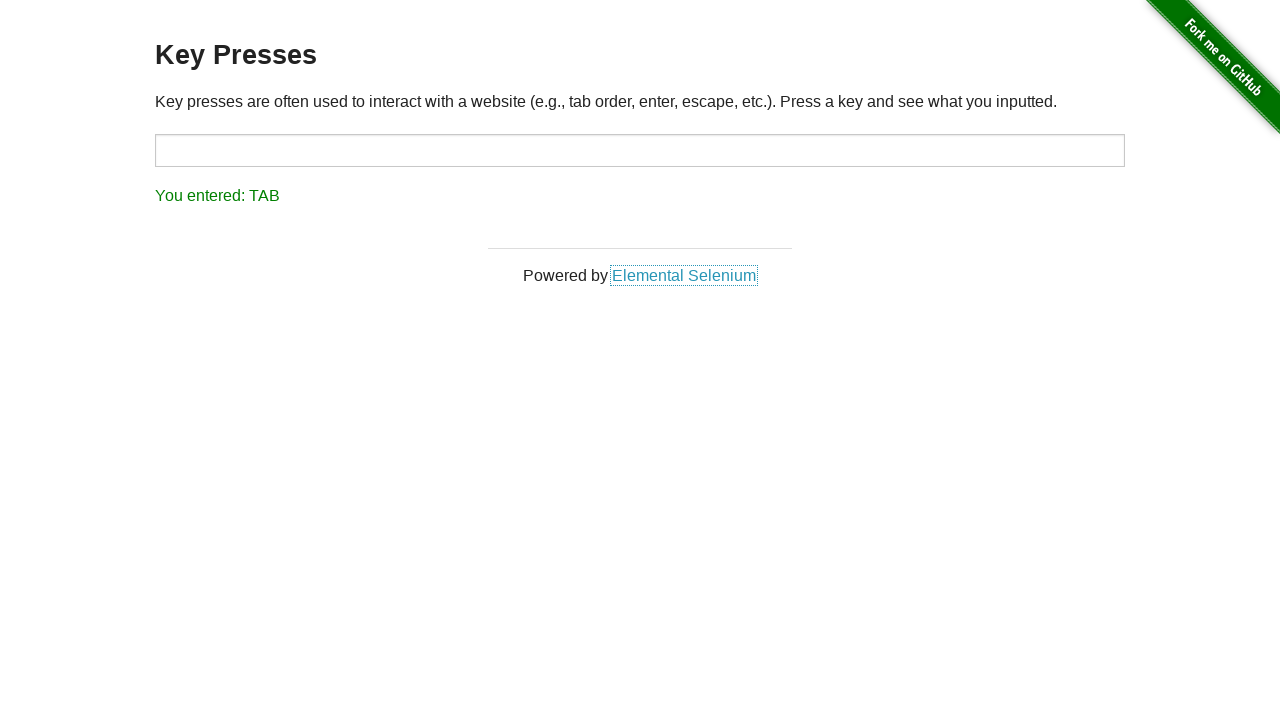

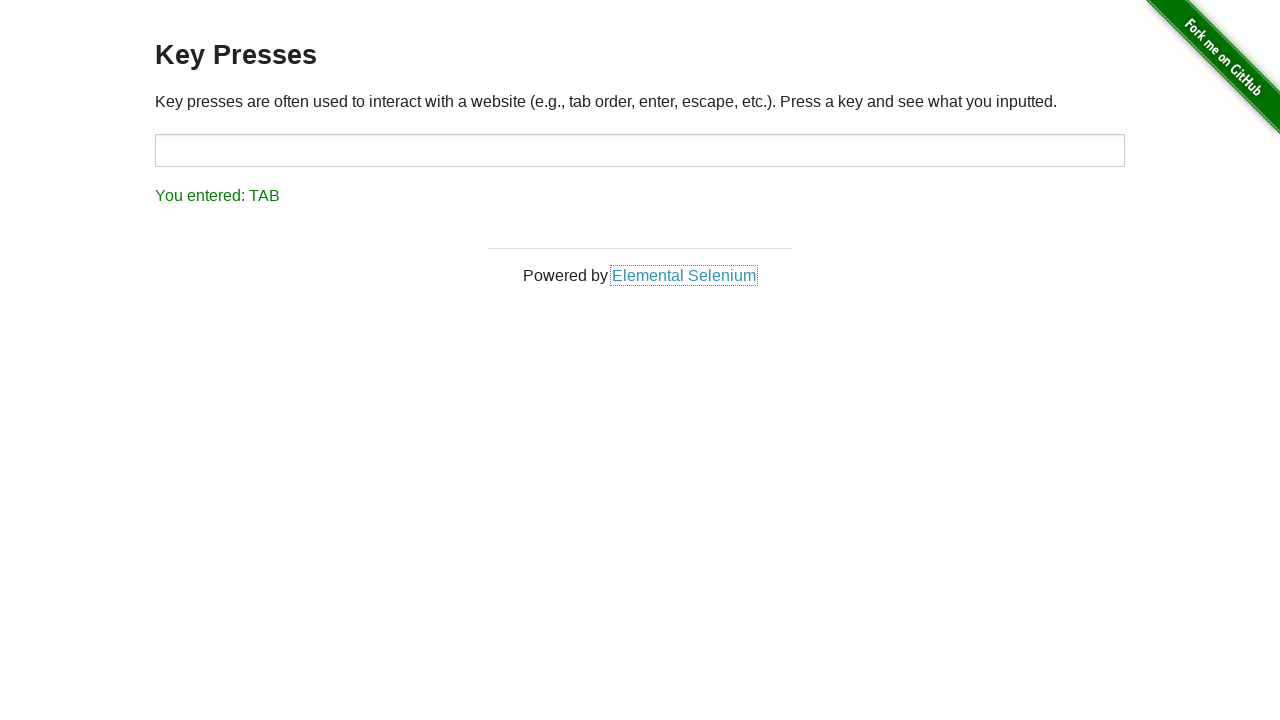